Tests that all images on each page have valid src attributes that return successful HTTP responses.

Starting URL: https://ntig-uppsala.github.io/Frisor-Saxe/index.html

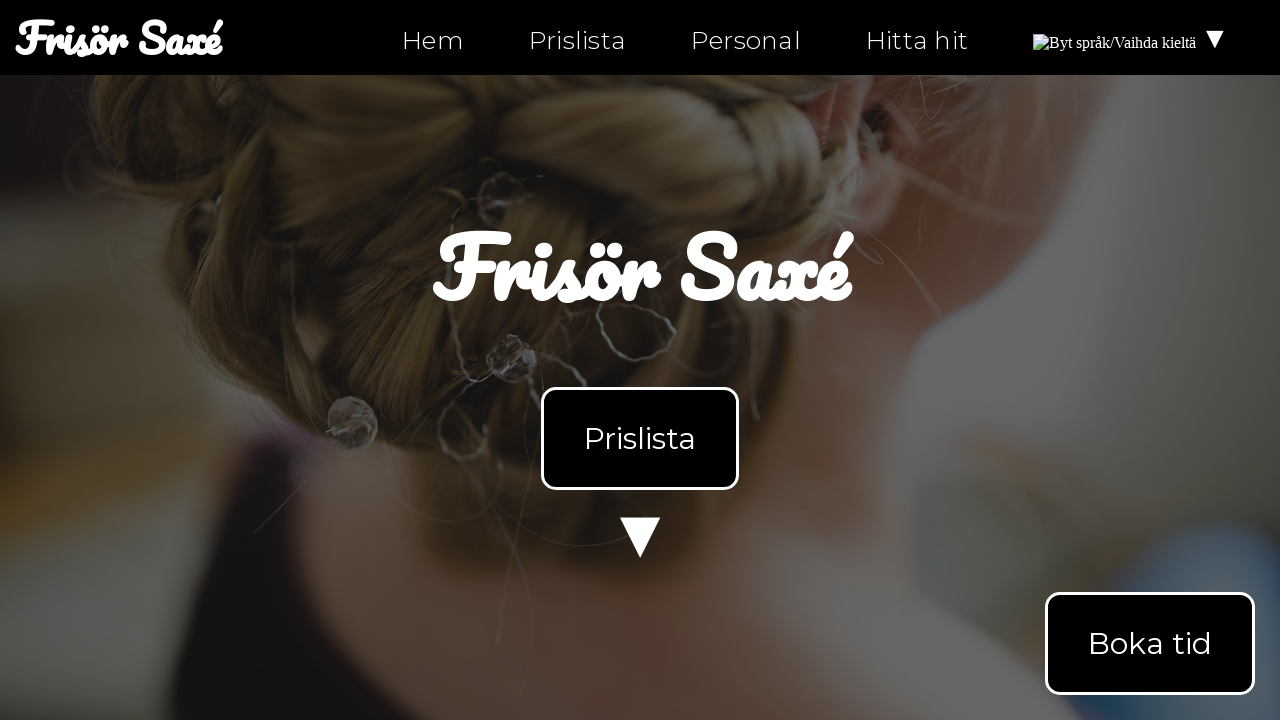

Waited for images to load on index.html
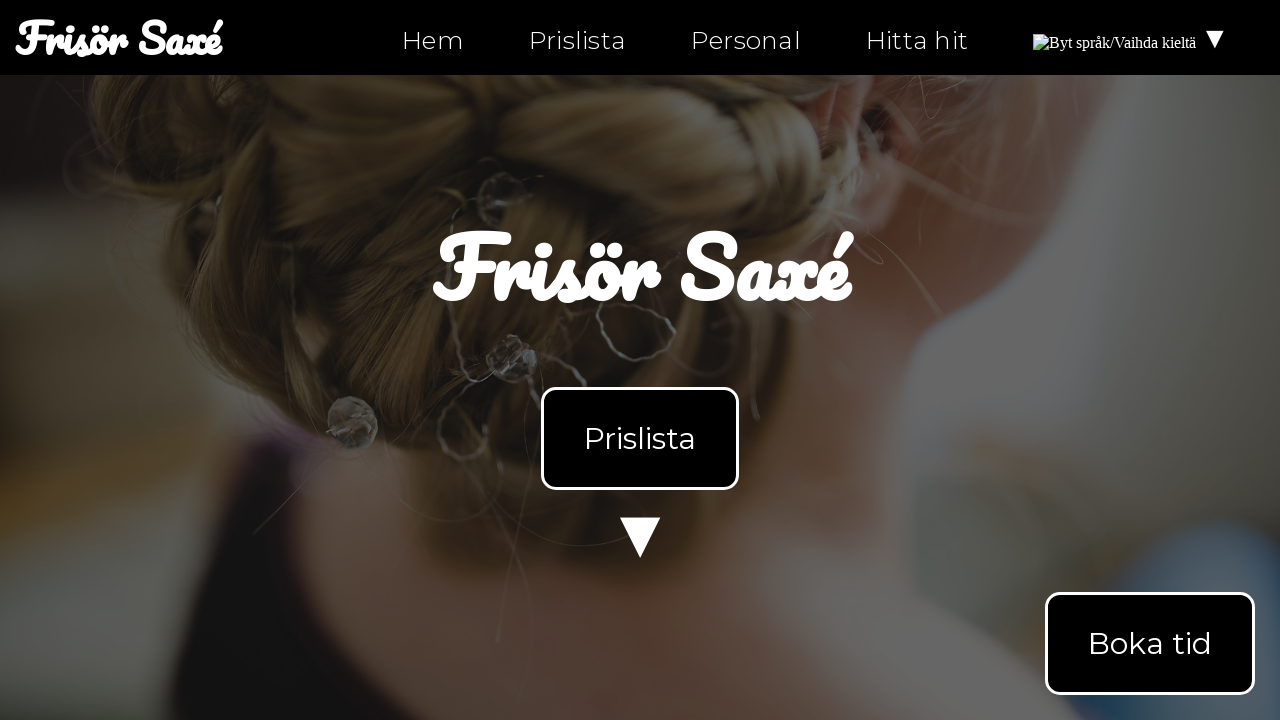

Retrieved all images from index.html
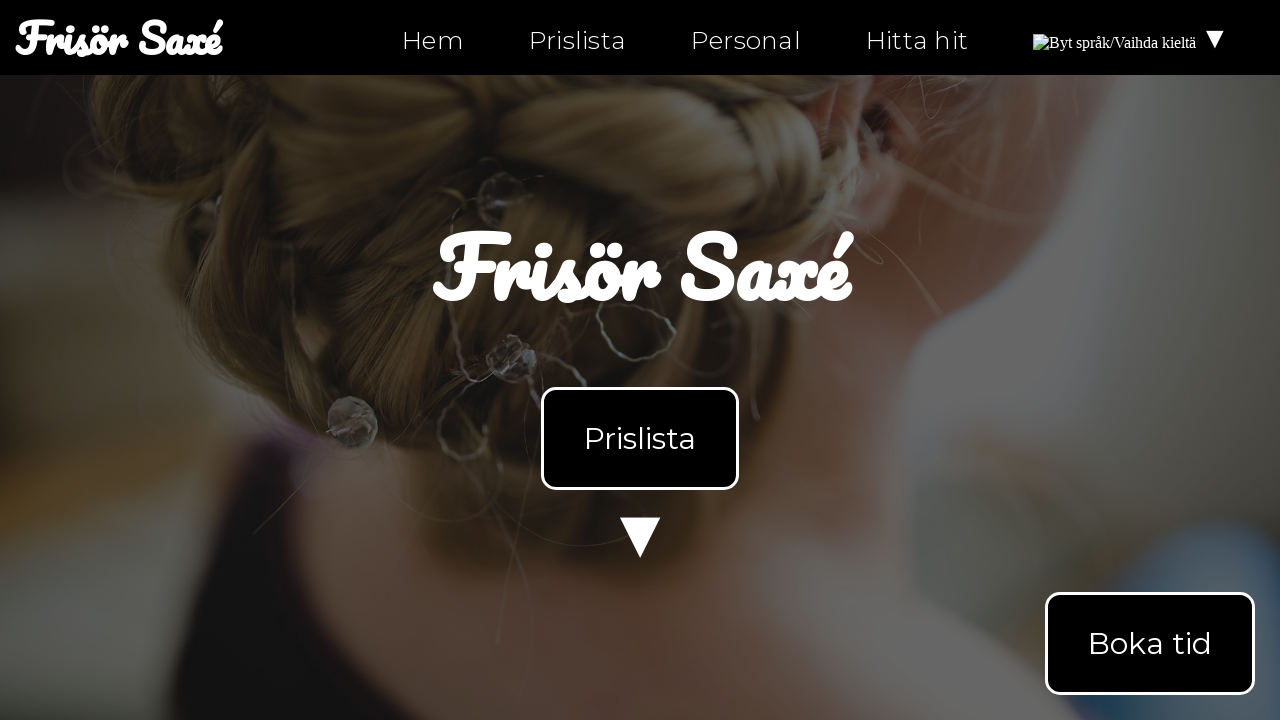

Retrieved src attribute from image: https://upload.wikimedia.org/wikipedia/commons/4/4c/Flag_of_Sweden.svg
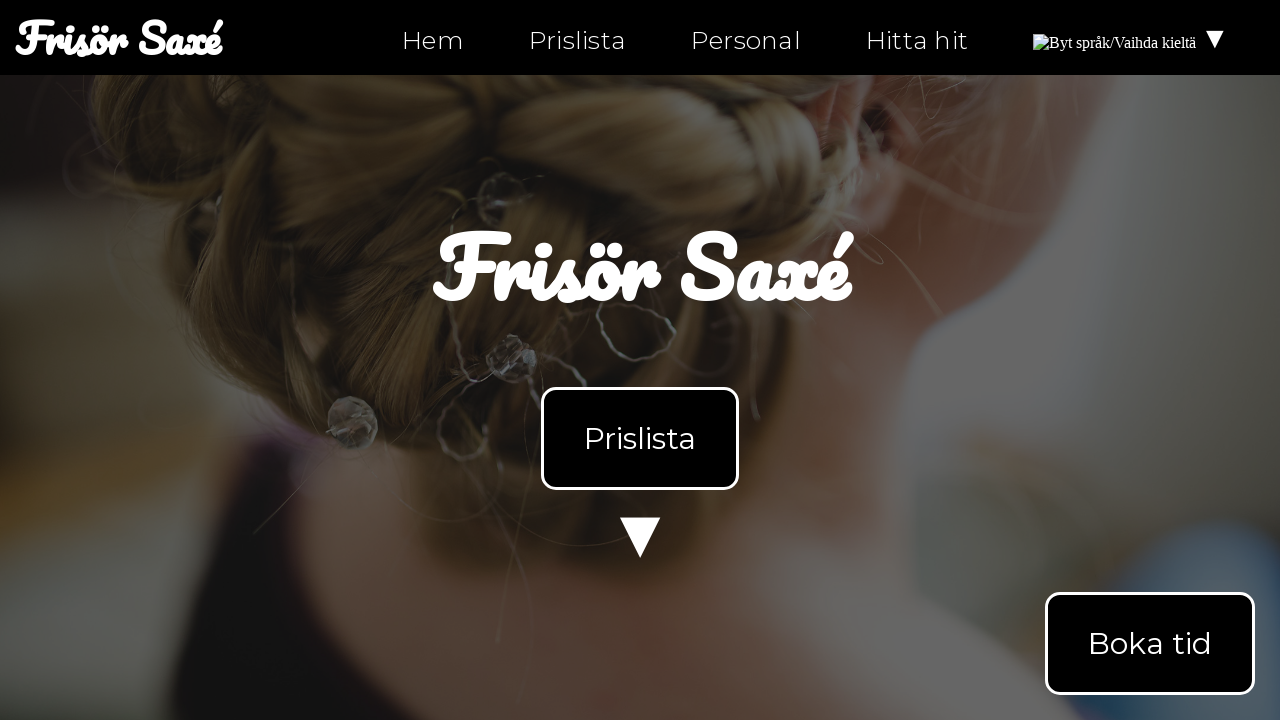

Verified image src is valid: https://upload.wikimedia.org/wikipedia/commons/4/4c/Flag_of_Sweden.svg
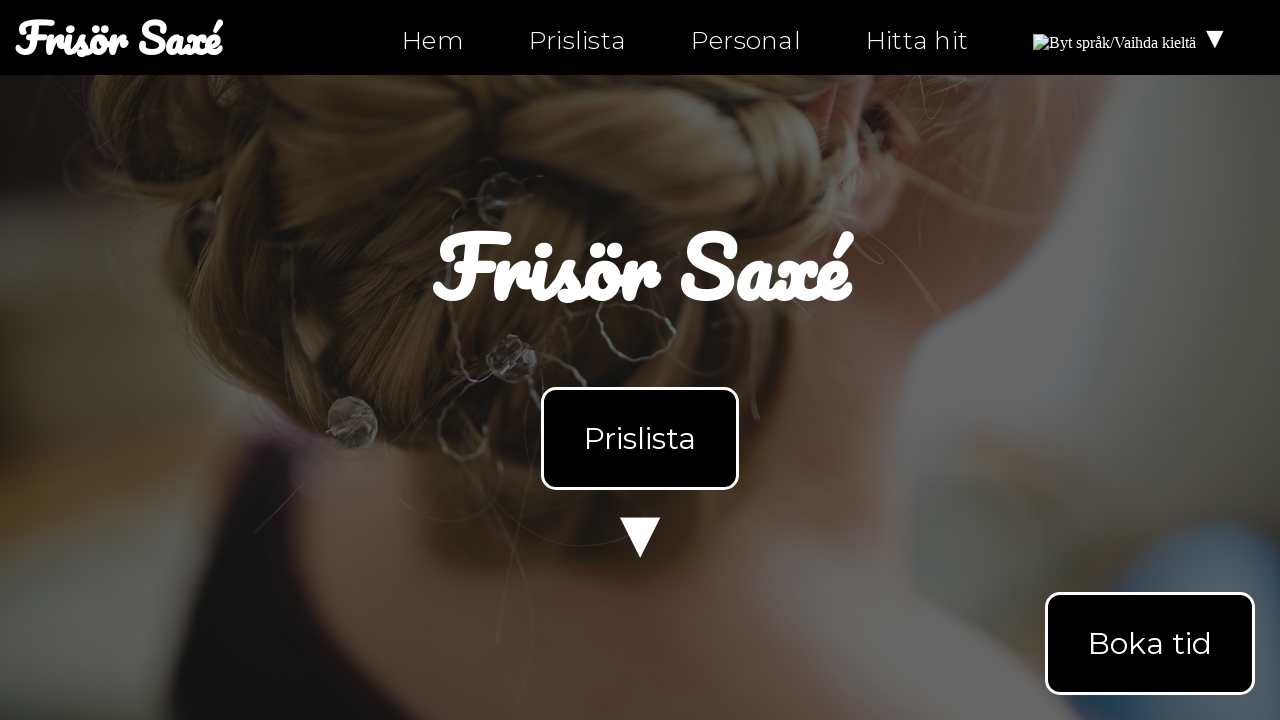

Retrieved src attribute from image: https://upload.wikimedia.org/wikipedia/commons/4/4c/Flag_of_Sweden.svg
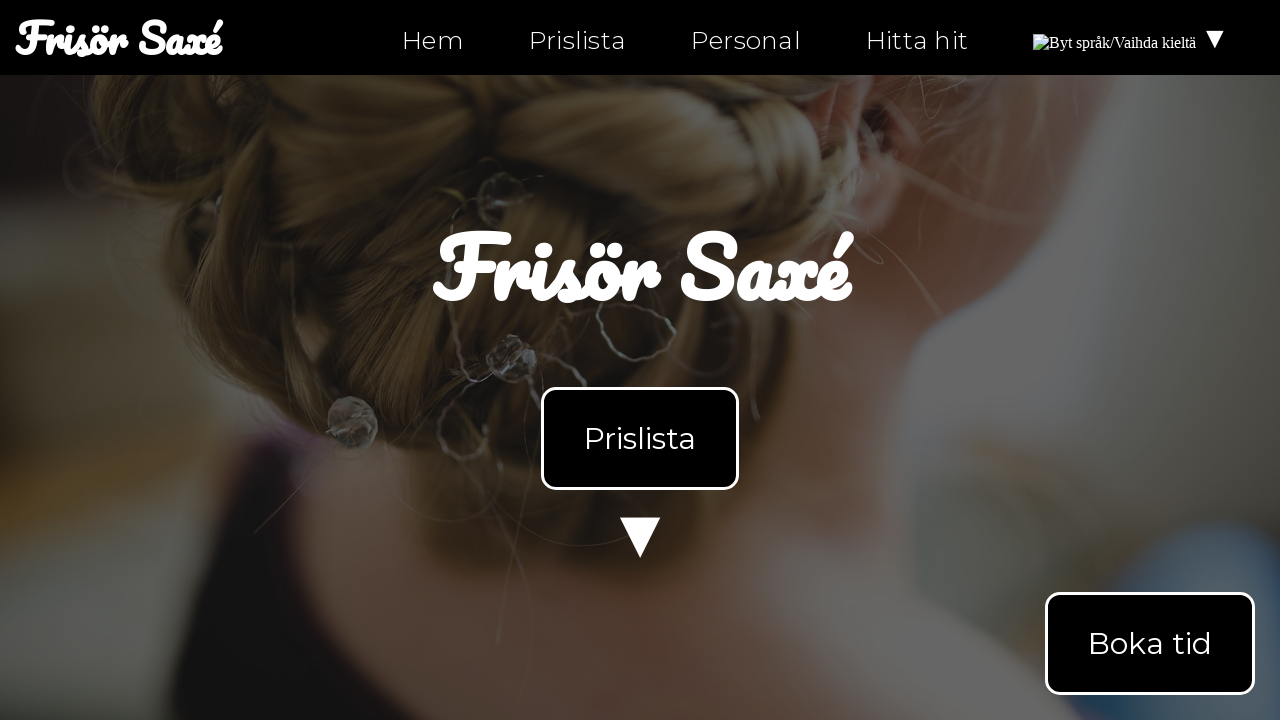

Verified image src is valid: https://upload.wikimedia.org/wikipedia/commons/4/4c/Flag_of_Sweden.svg
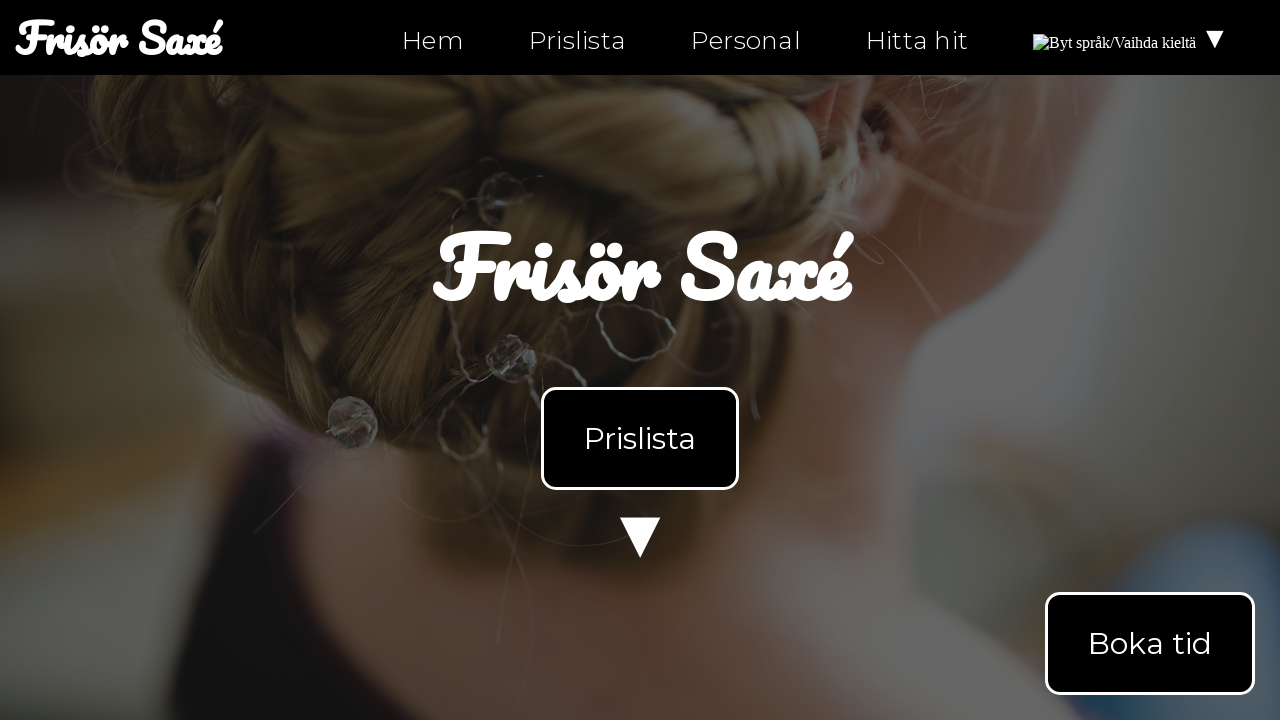

Retrieved src attribute from image: https://upload.wikimedia.org/wikipedia/commons/b/bc/Flag_of_Finland.svg
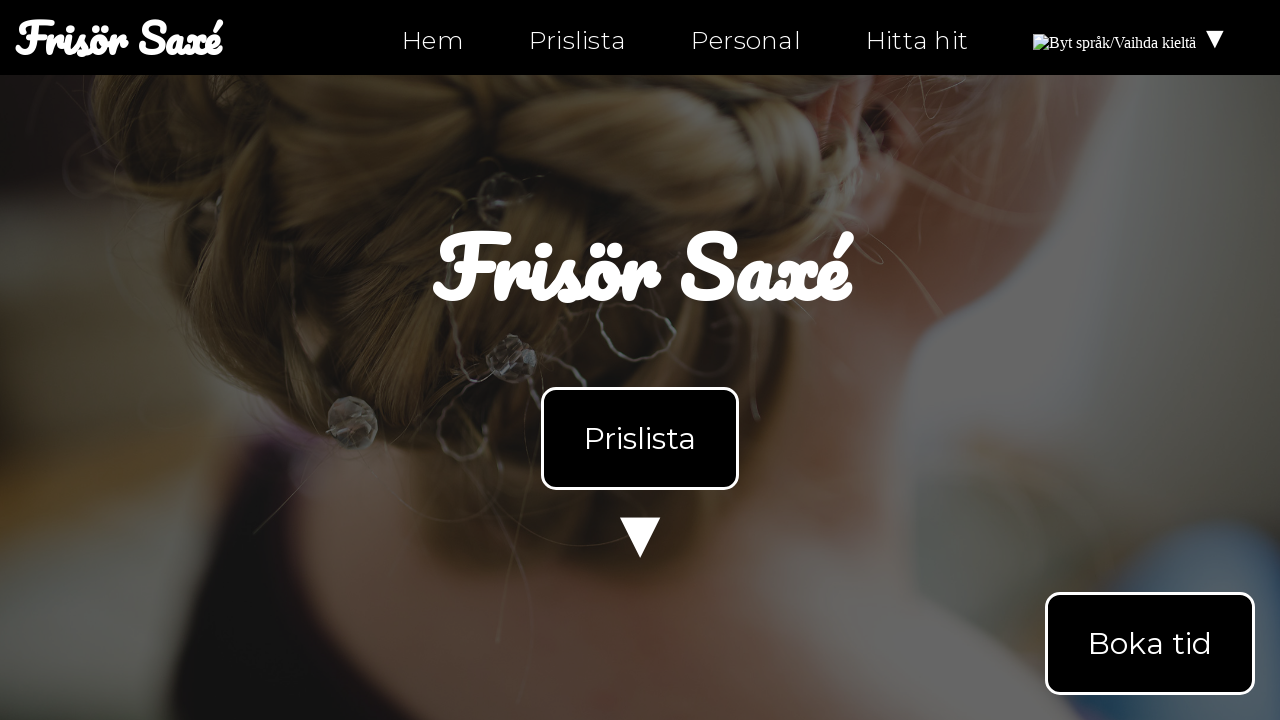

Verified image src is valid: https://upload.wikimedia.org/wikipedia/commons/b/bc/Flag_of_Finland.svg
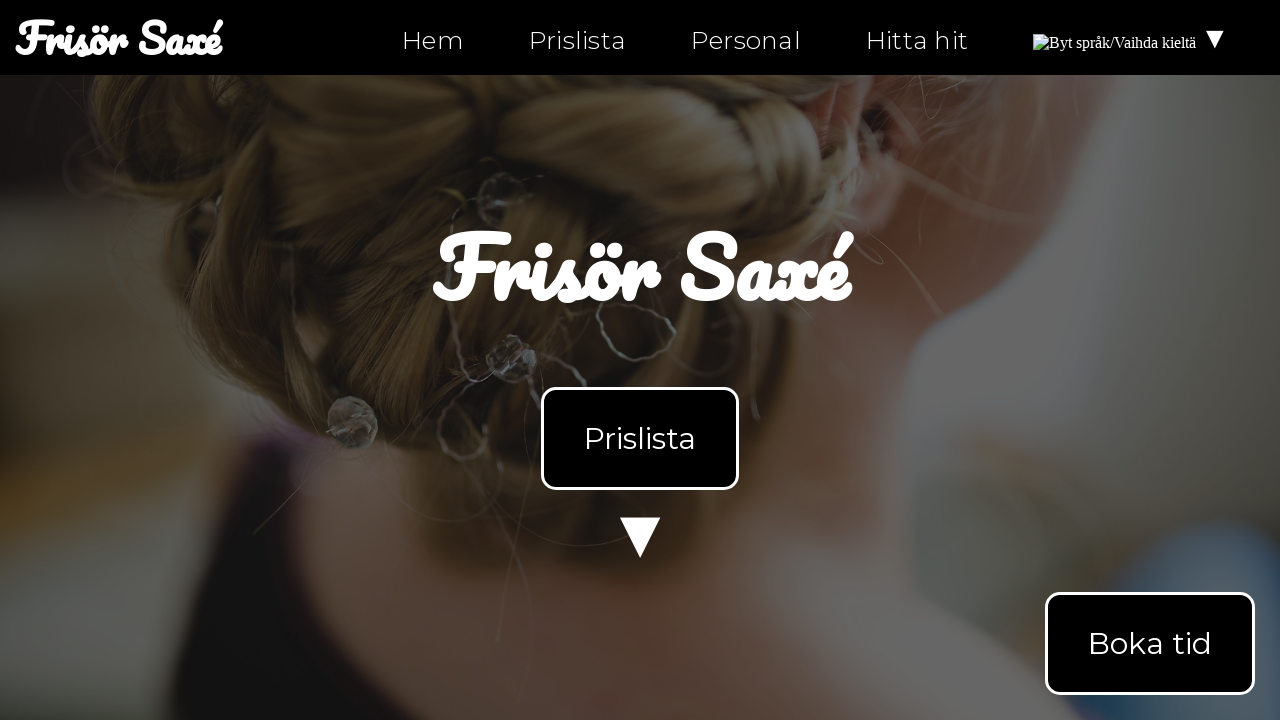

Retrieved src attribute from image: assets/images/bild2.jpg
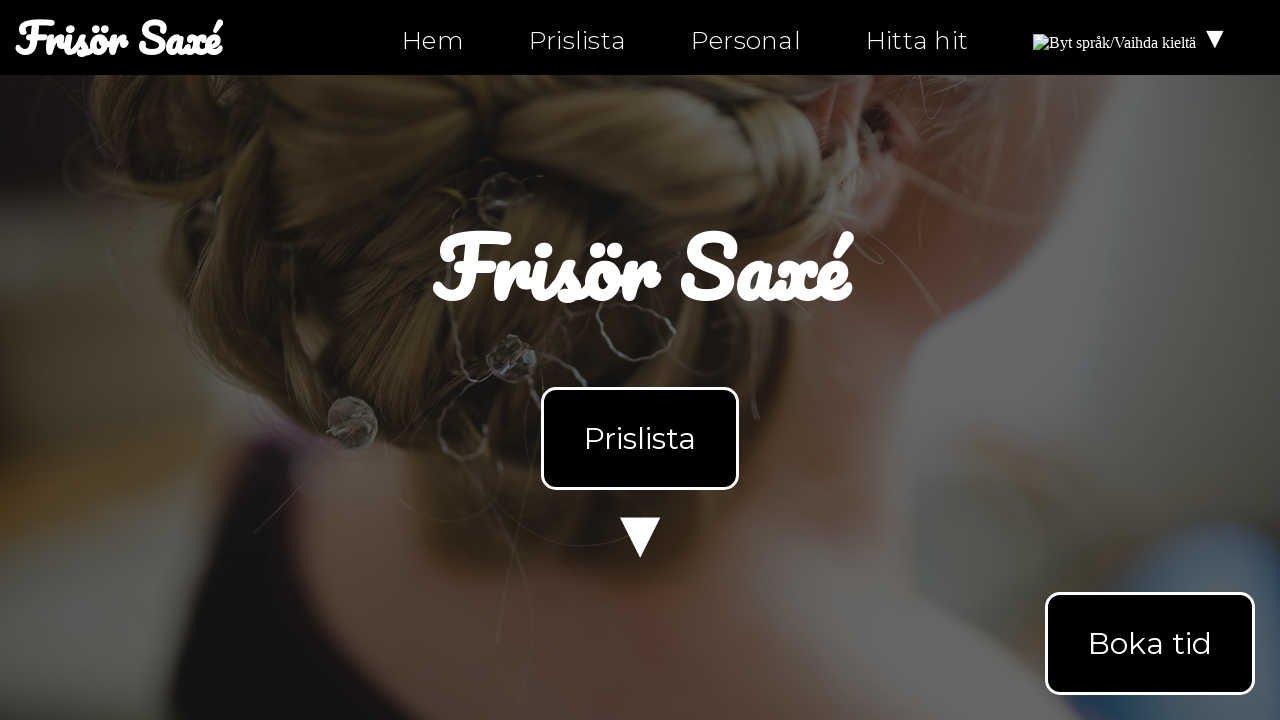

Verified image src is valid: assets/images/bild2.jpg
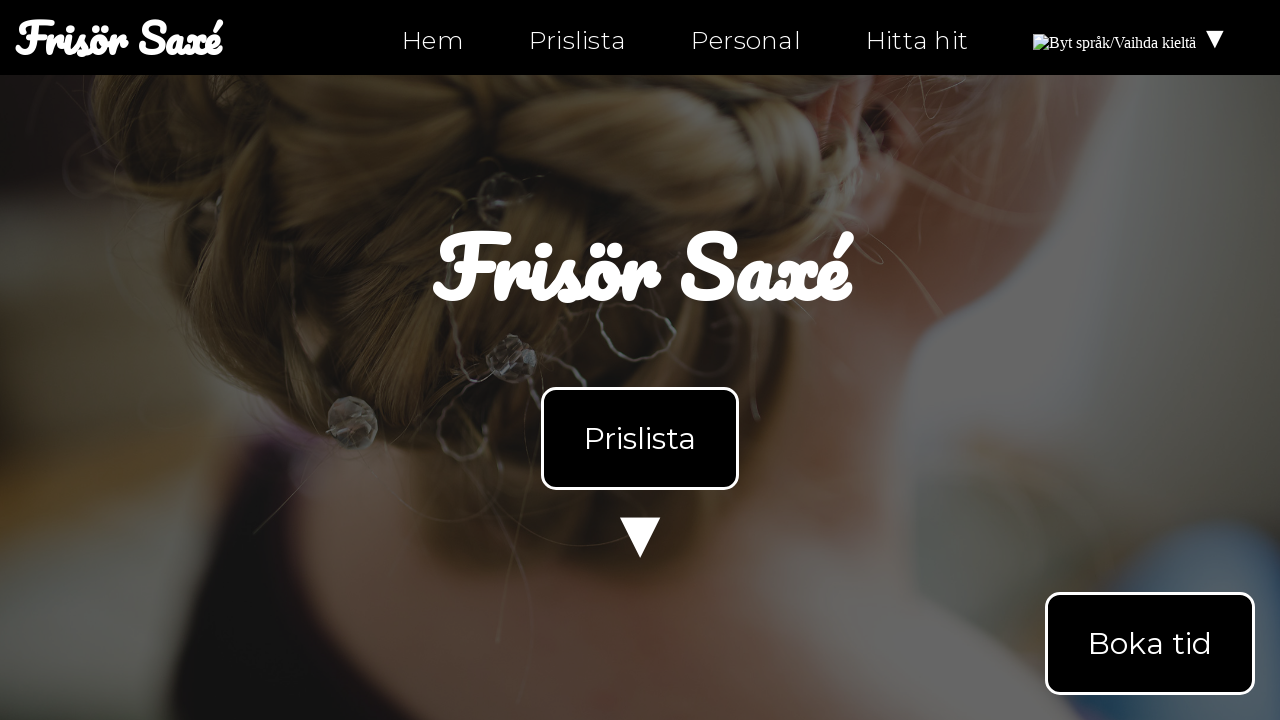

Navigated to personal.html
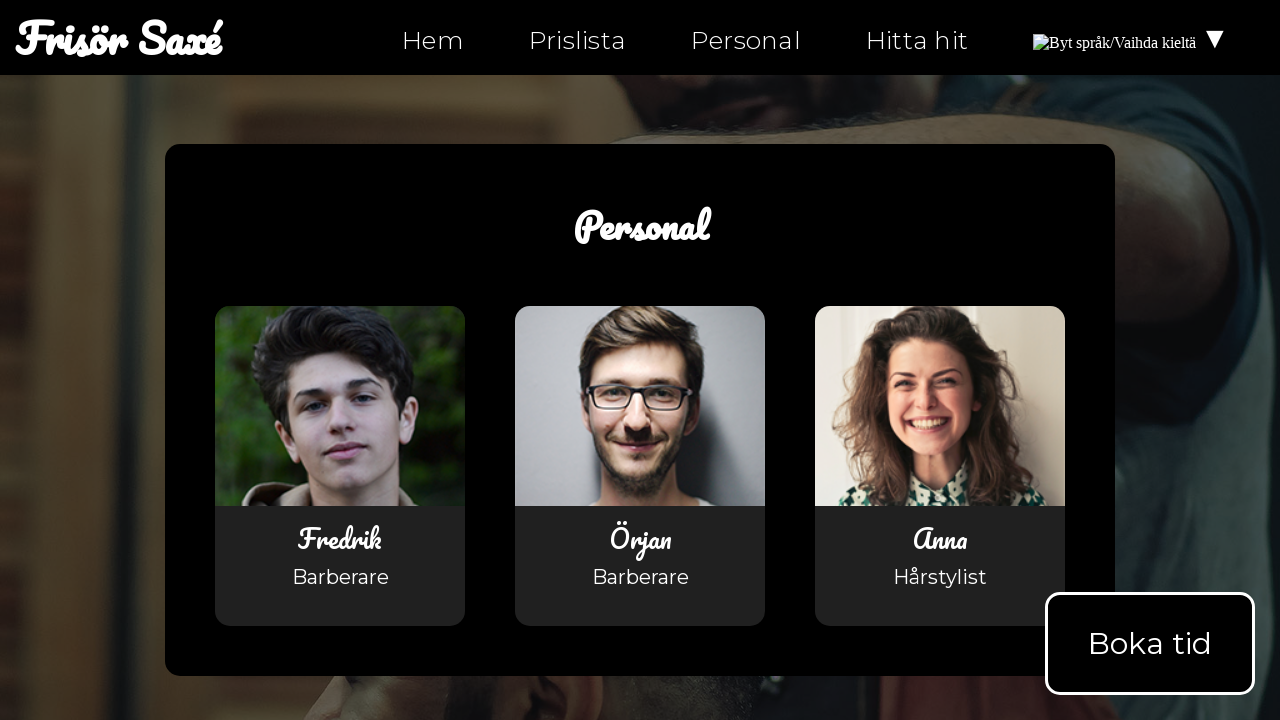

Waited for images to load on personal.html
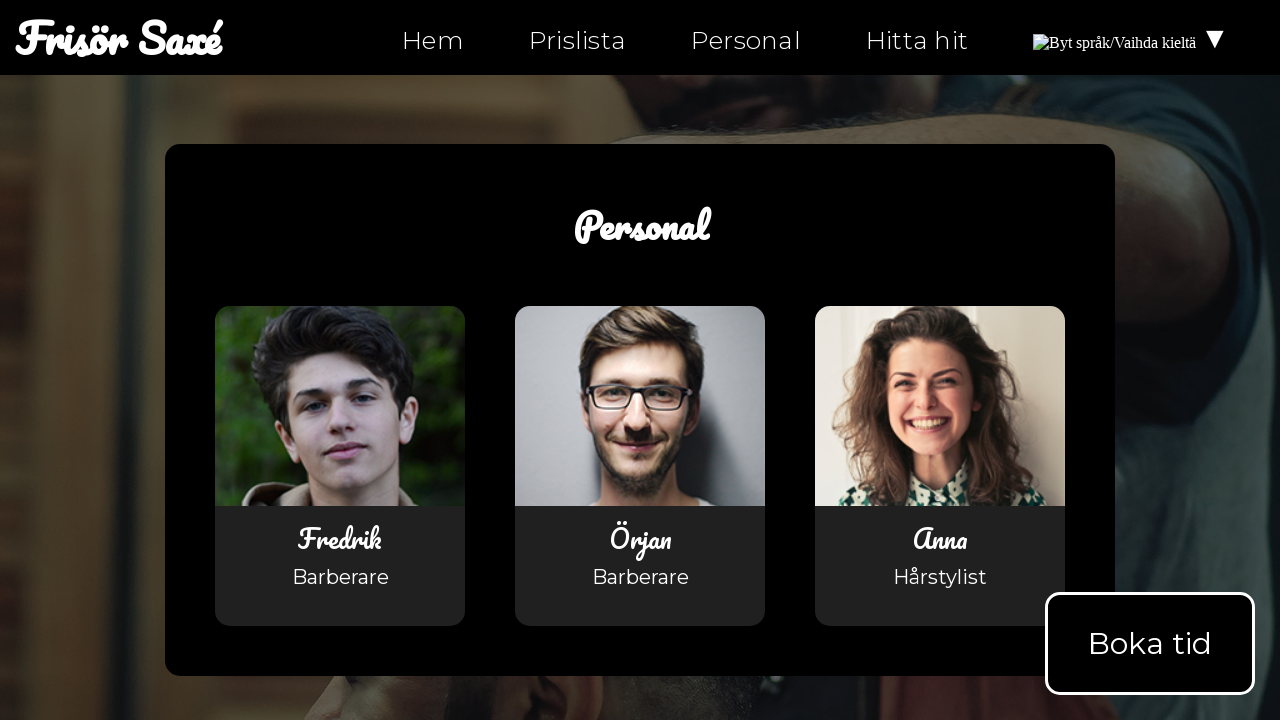

Retrieved all images from personal.html
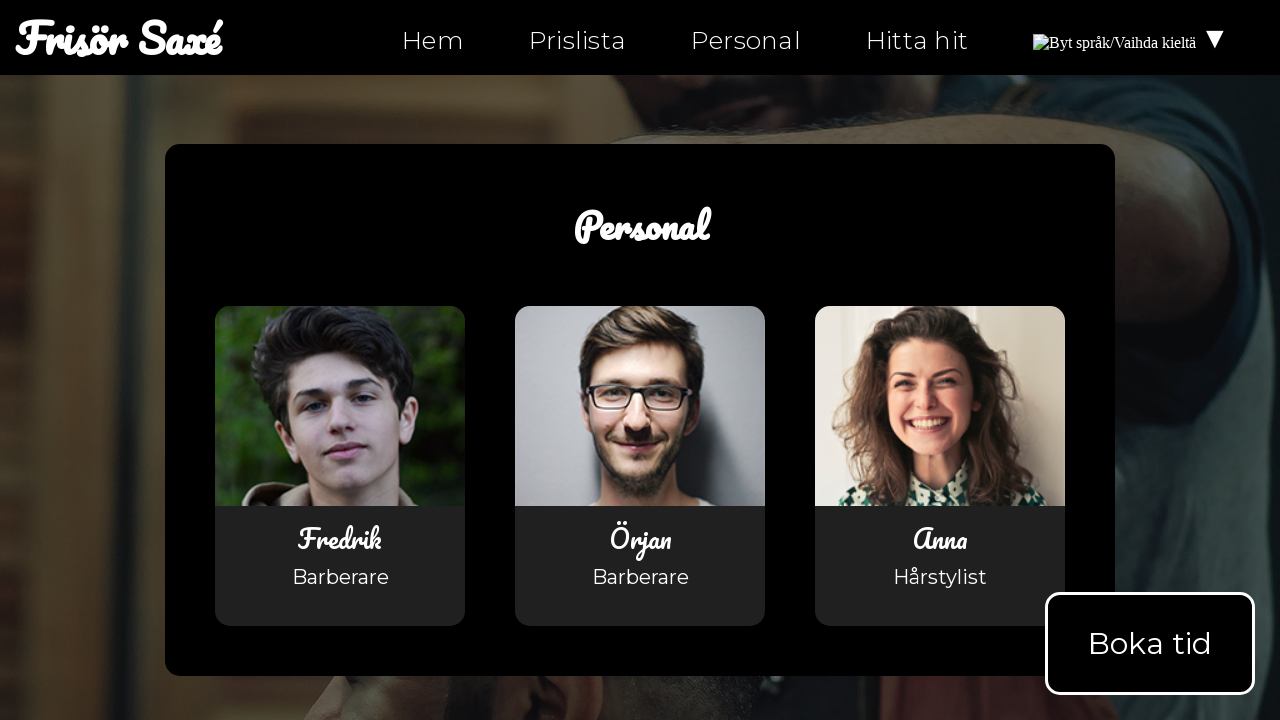

Retrieved src attribute from image: https://upload.wikimedia.org/wikipedia/commons/4/4c/Flag_of_Sweden.svg
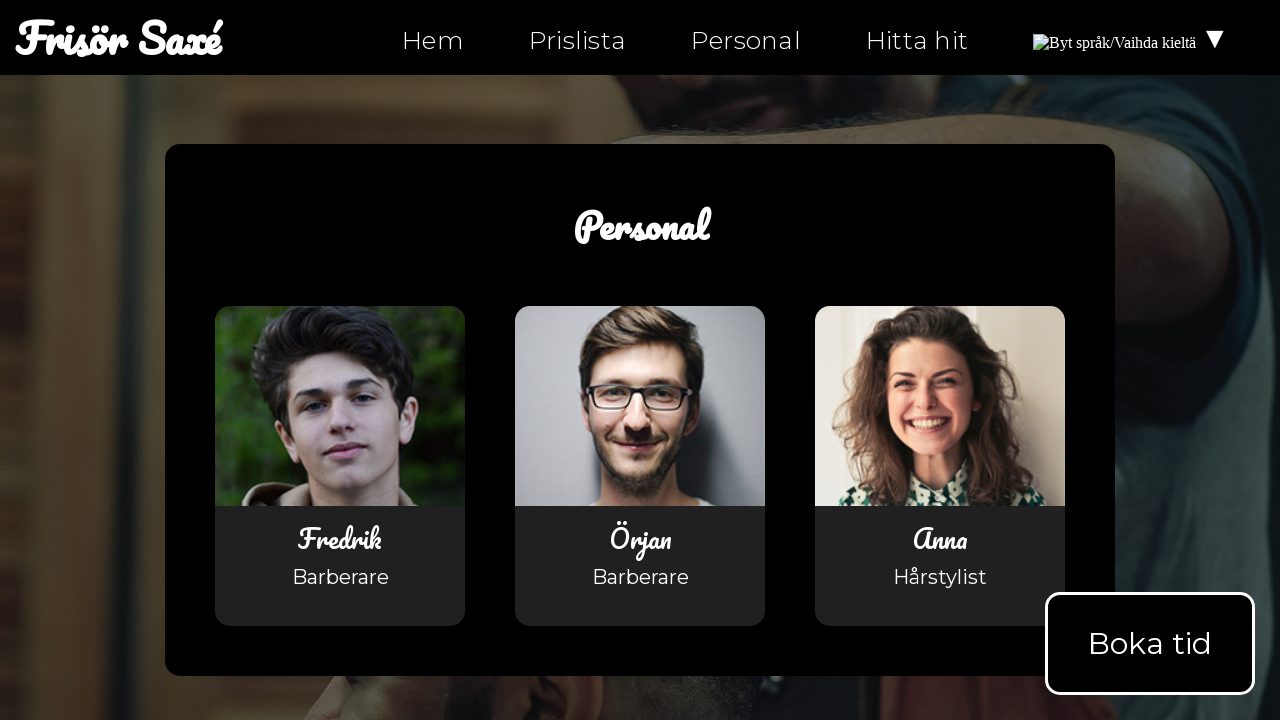

Verified image src is valid: https://upload.wikimedia.org/wikipedia/commons/4/4c/Flag_of_Sweden.svg
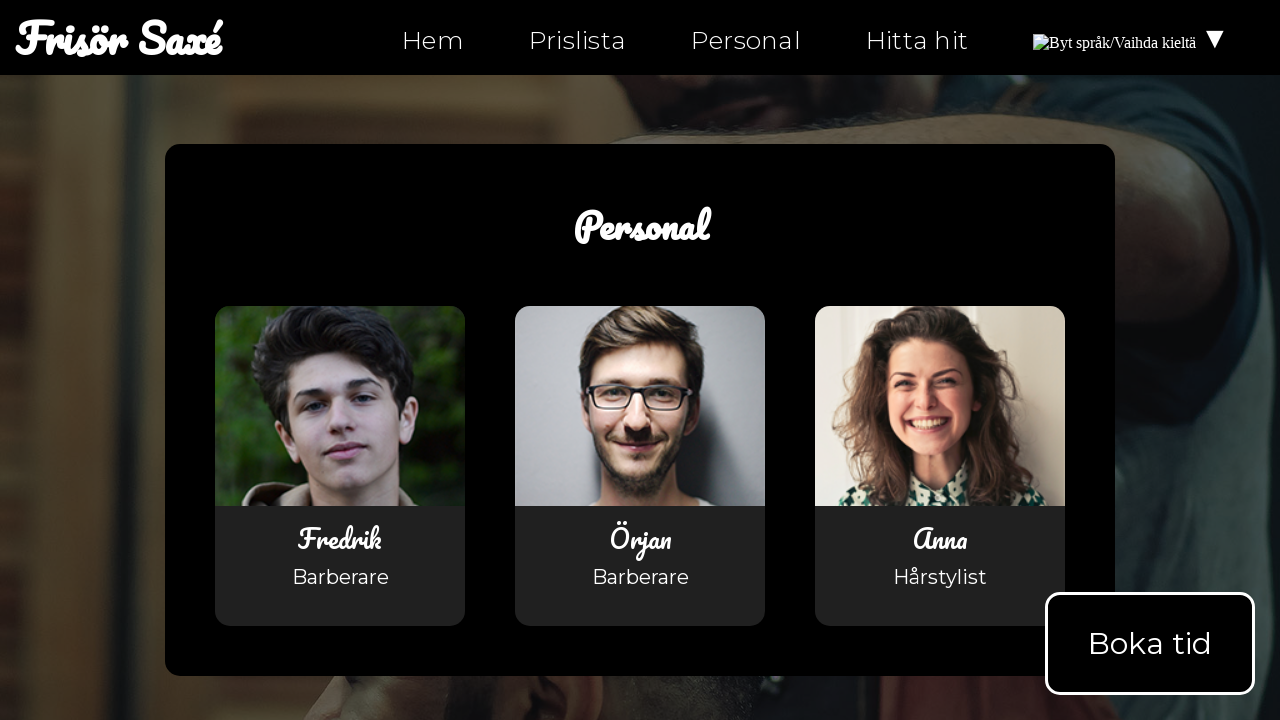

Retrieved src attribute from image: https://upload.wikimedia.org/wikipedia/commons/4/4c/Flag_of_Sweden.svg
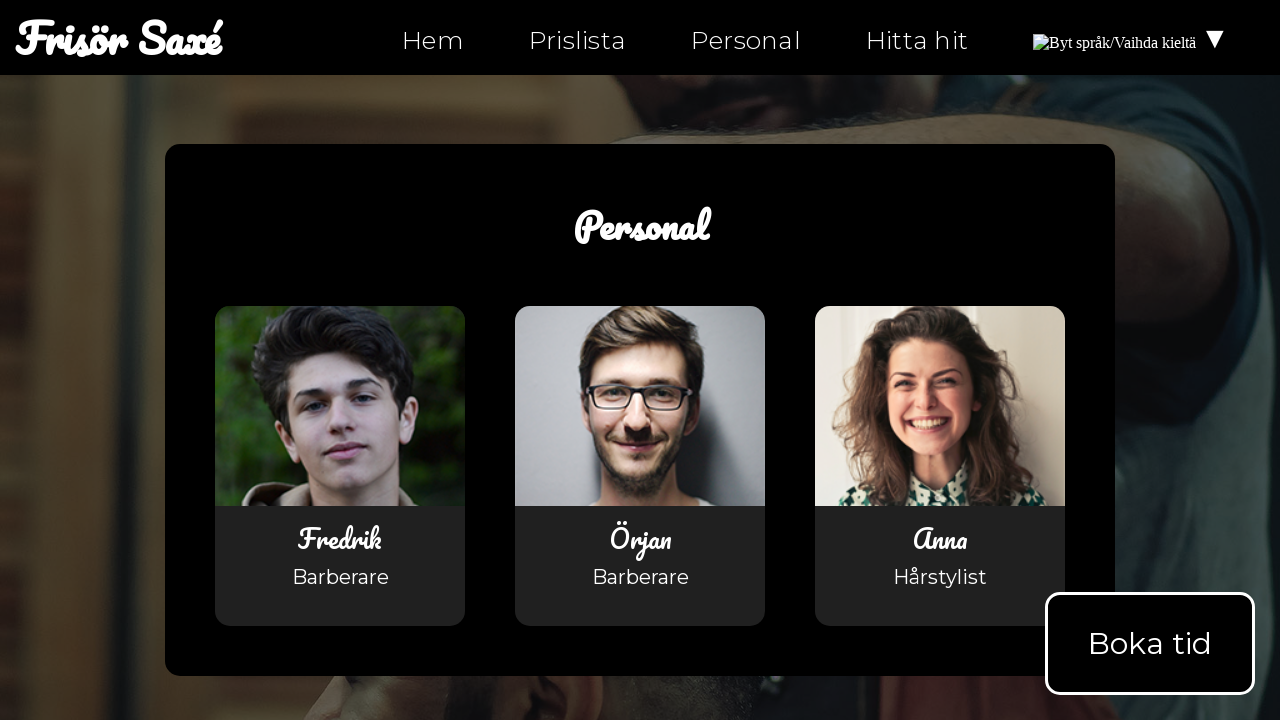

Verified image src is valid: https://upload.wikimedia.org/wikipedia/commons/4/4c/Flag_of_Sweden.svg
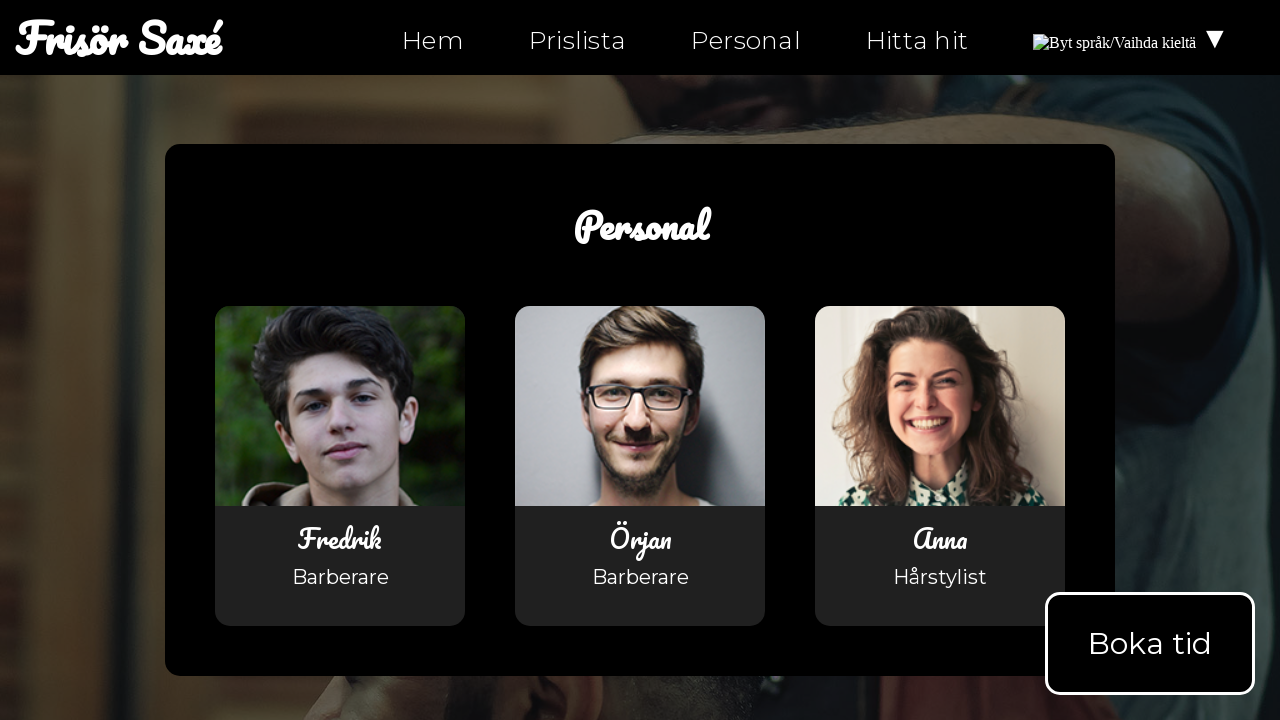

Retrieved src attribute from image: https://upload.wikimedia.org/wikipedia/commons/b/bc/Flag_of_Finland.svg
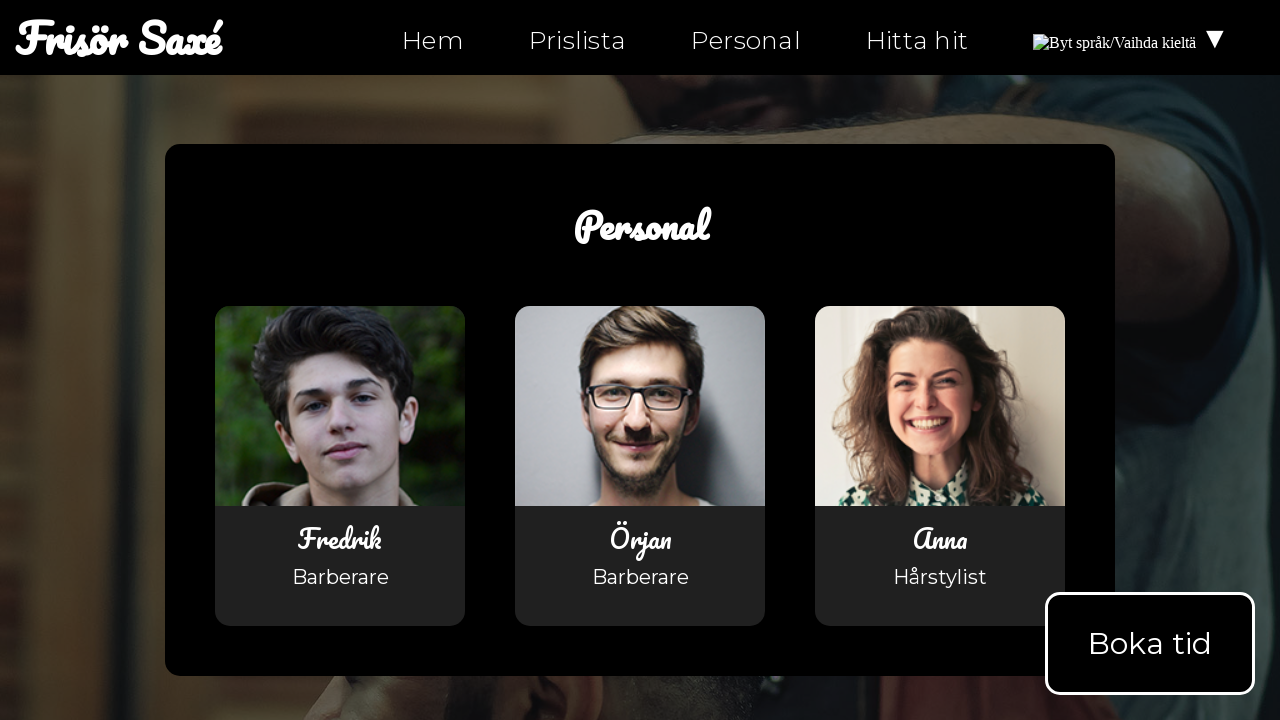

Verified image src is valid: https://upload.wikimedia.org/wikipedia/commons/b/bc/Flag_of_Finland.svg
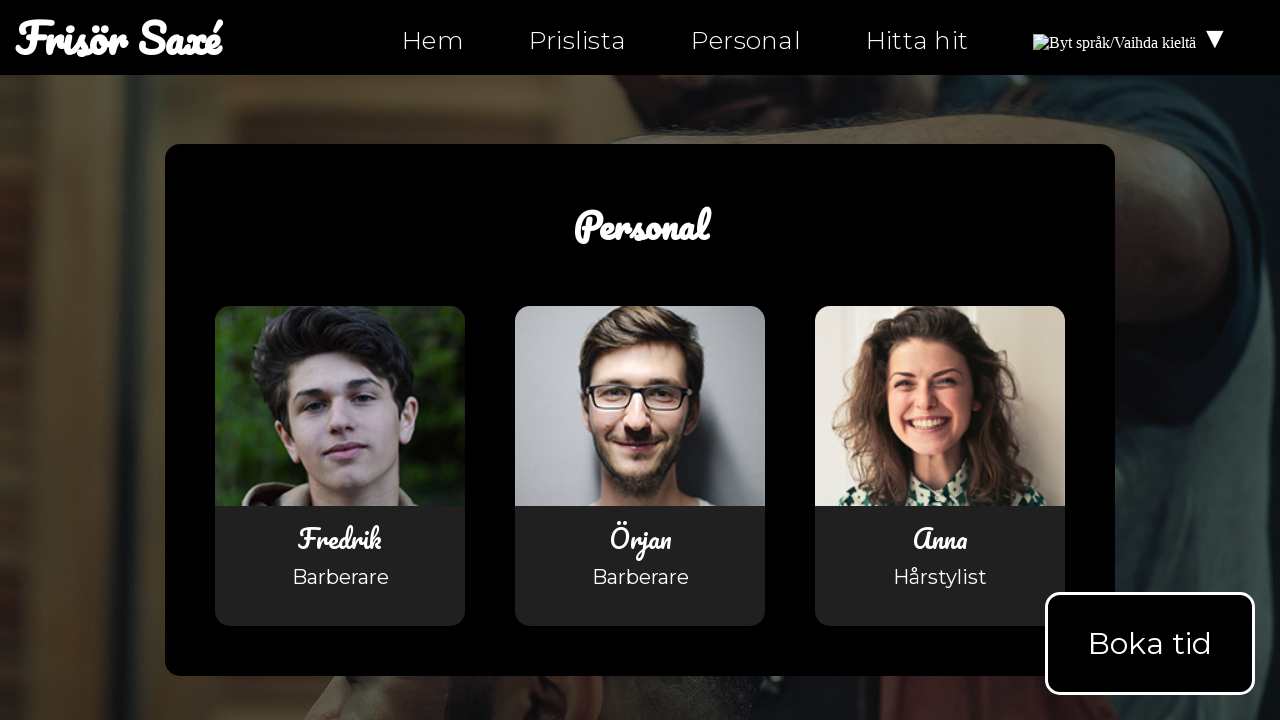

Retrieved src attribute from image: assets/images/bild3.jpg
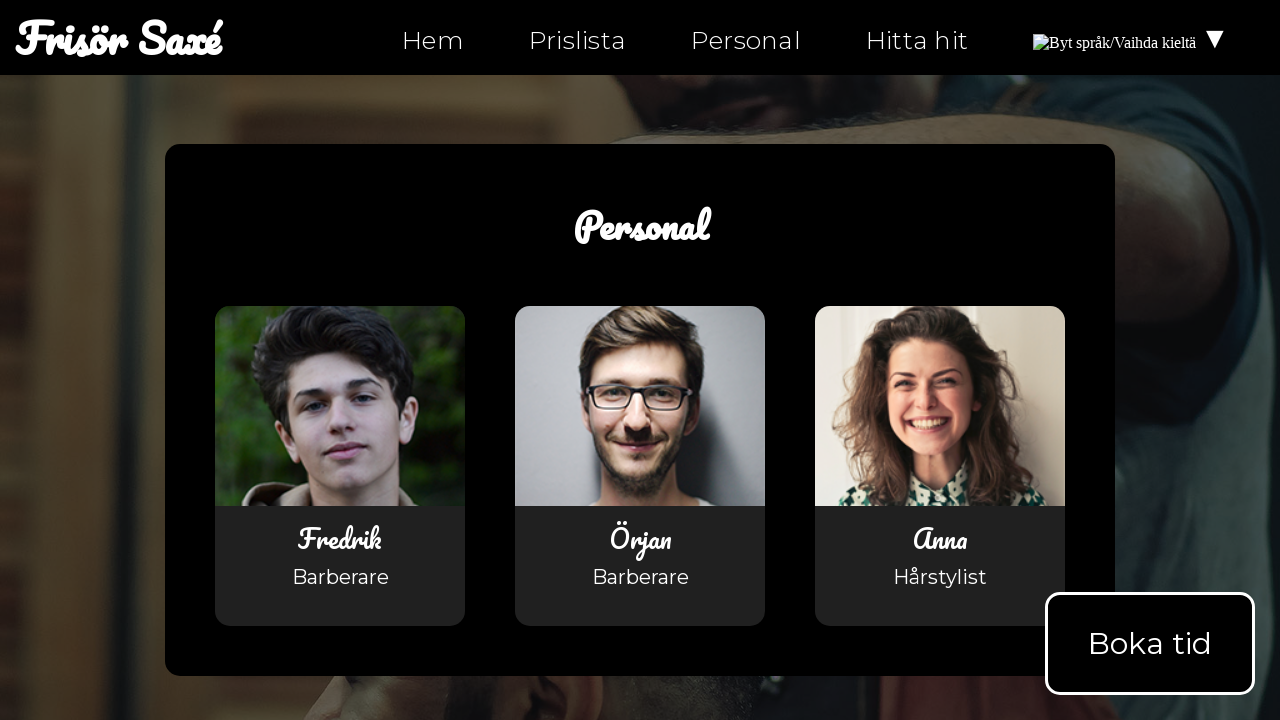

Verified image src is valid: assets/images/bild3.jpg
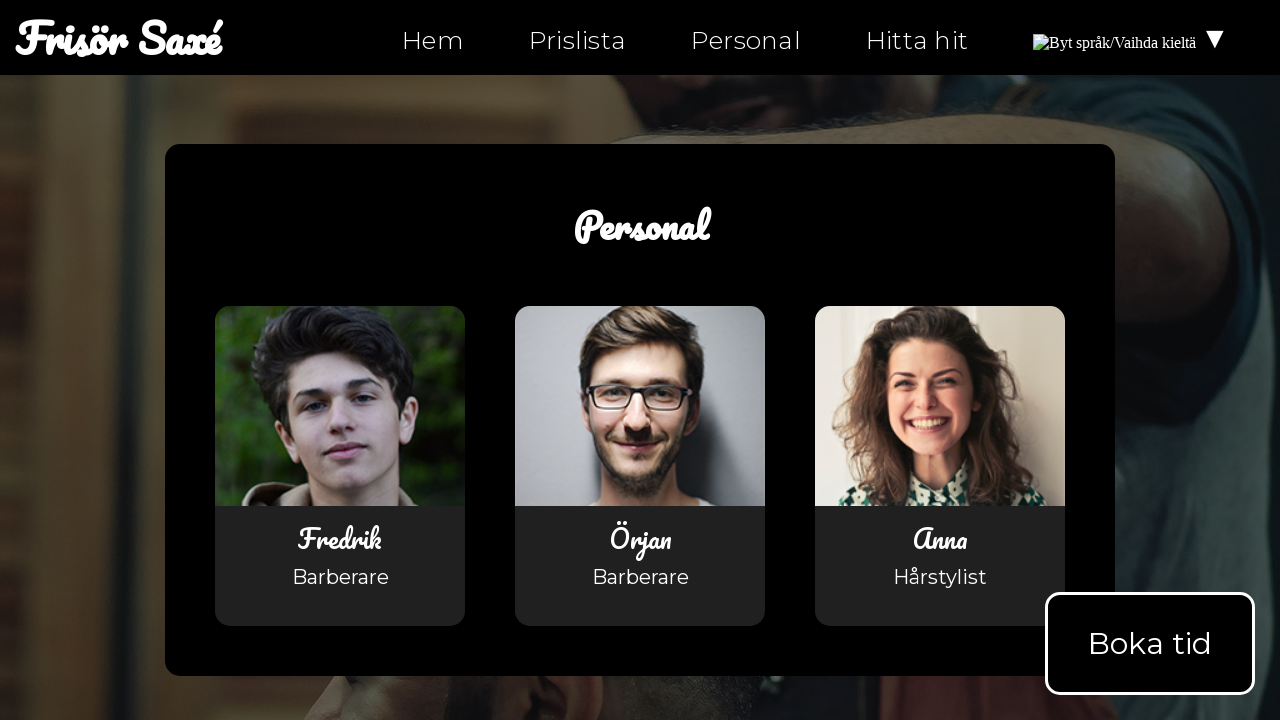

Retrieved src attribute from image: assets/images/fredrik_ortqvist.png
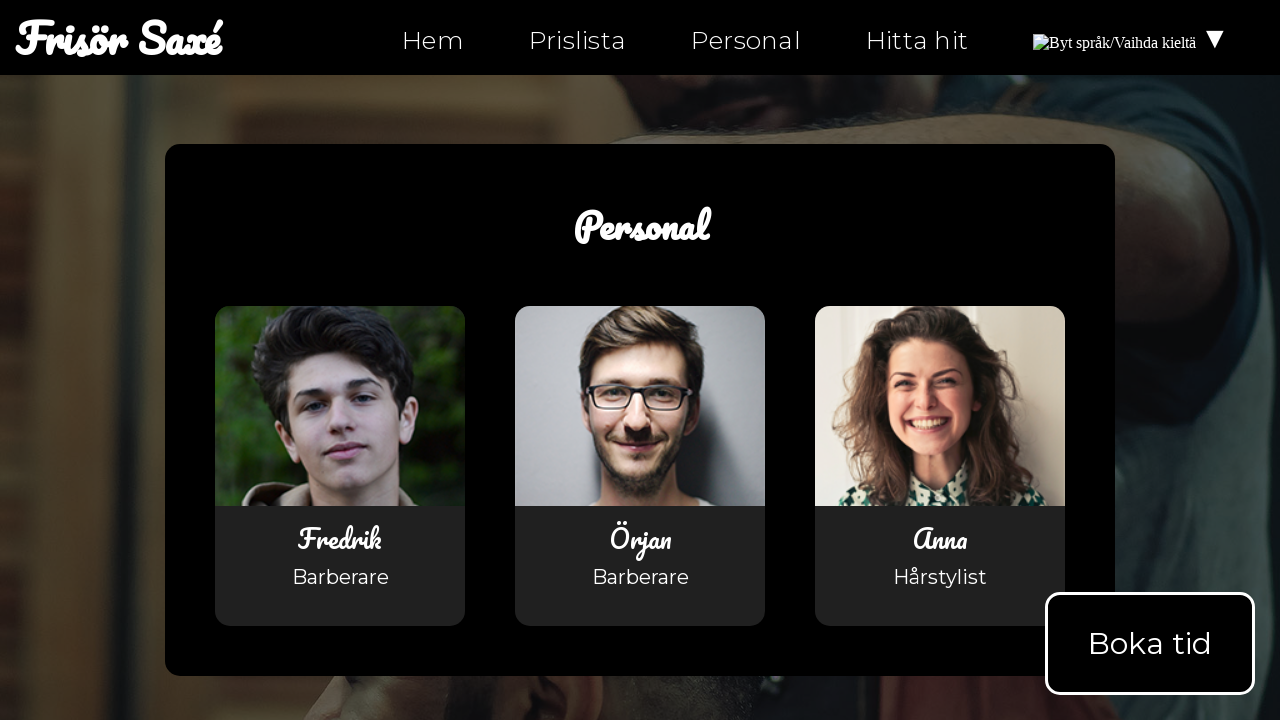

Verified image src is valid: assets/images/fredrik_ortqvist.png
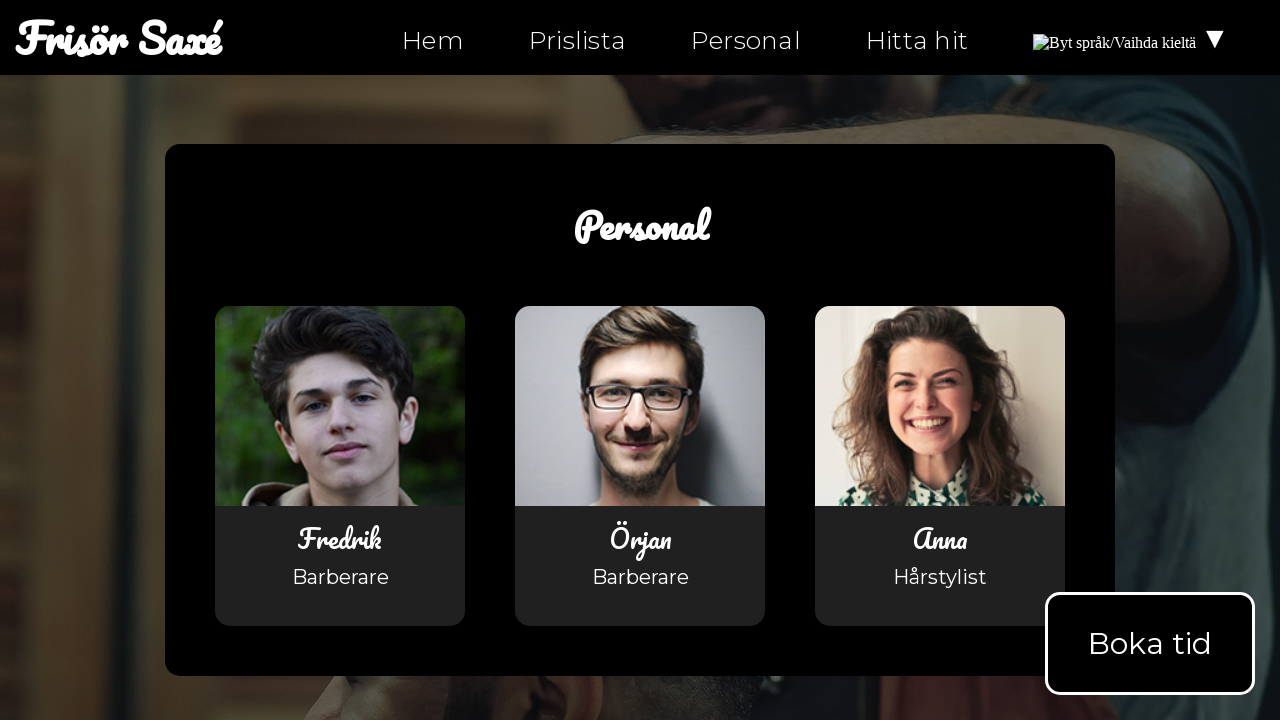

Retrieved src attribute from image: assets/images/orjan_johansson.png
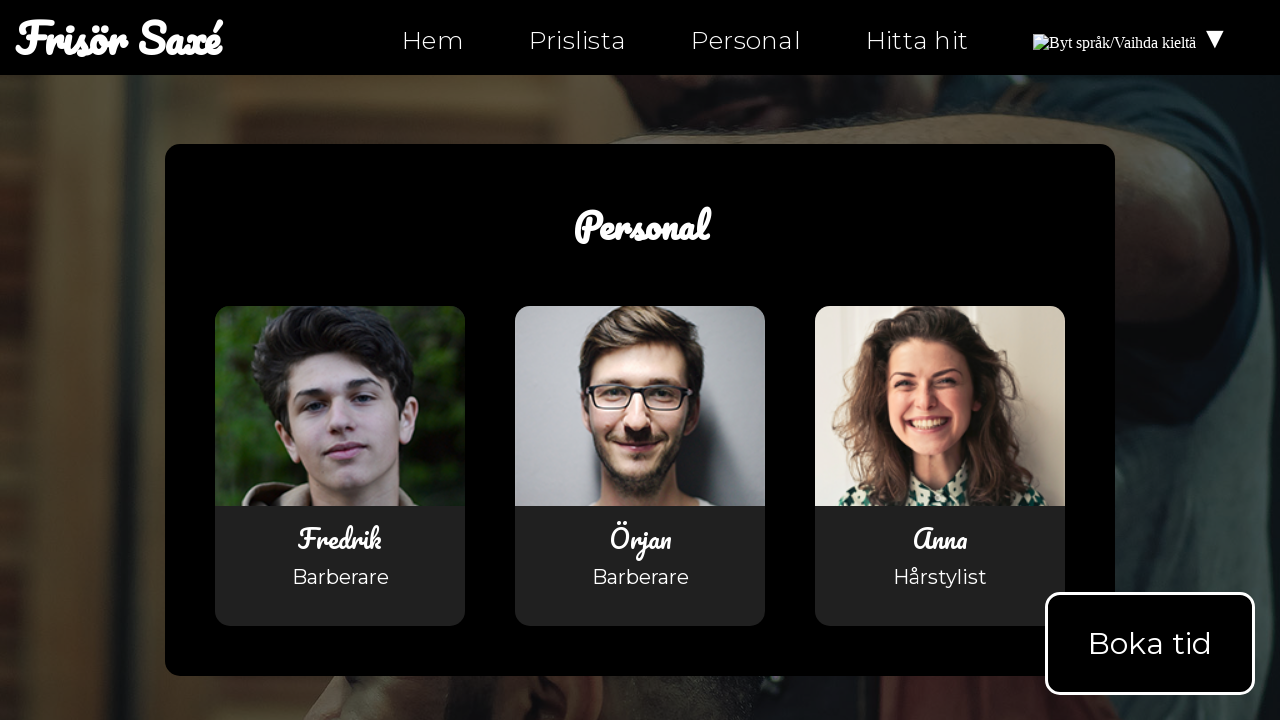

Verified image src is valid: assets/images/orjan_johansson.png
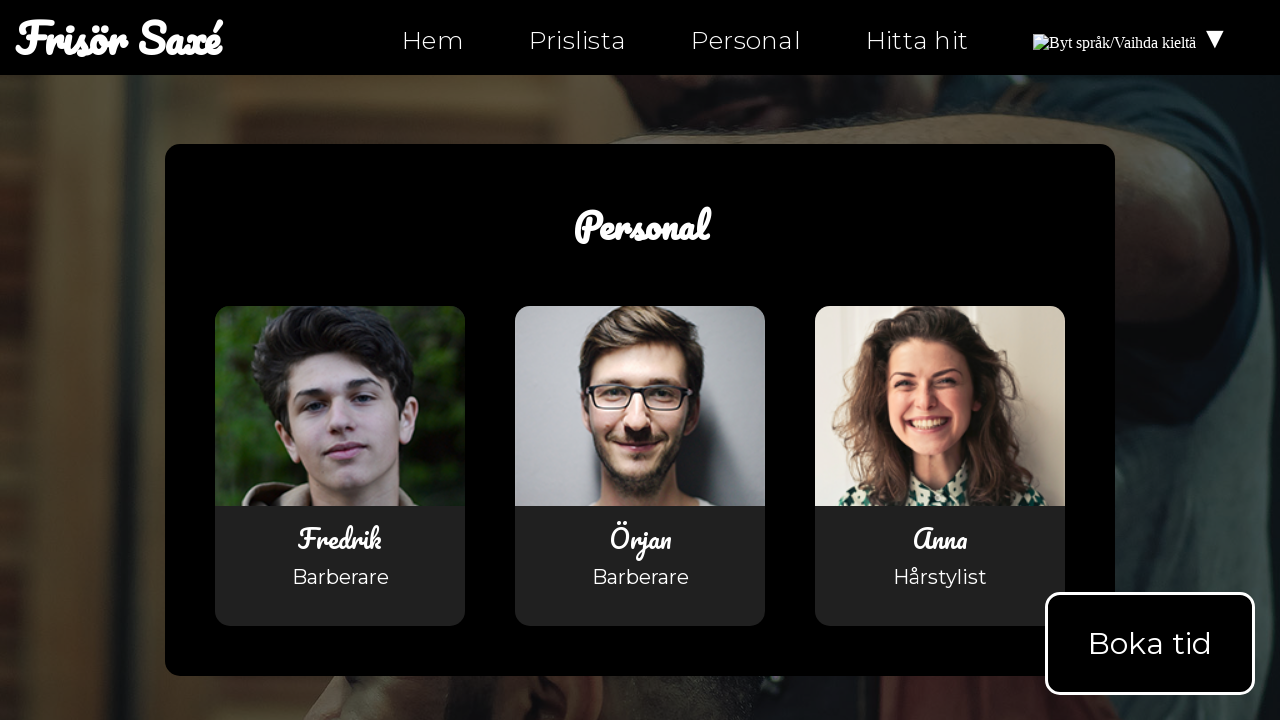

Retrieved src attribute from image: assets/images/anna_pettersson.png
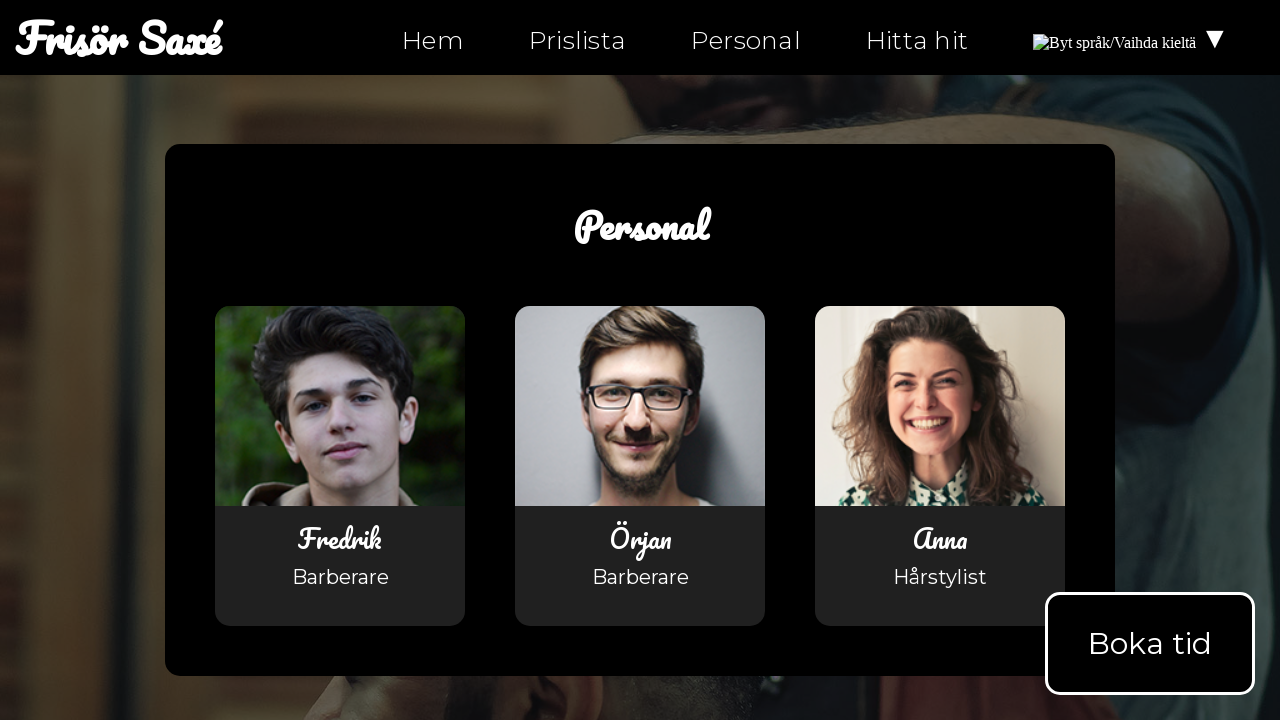

Verified image src is valid: assets/images/anna_pettersson.png
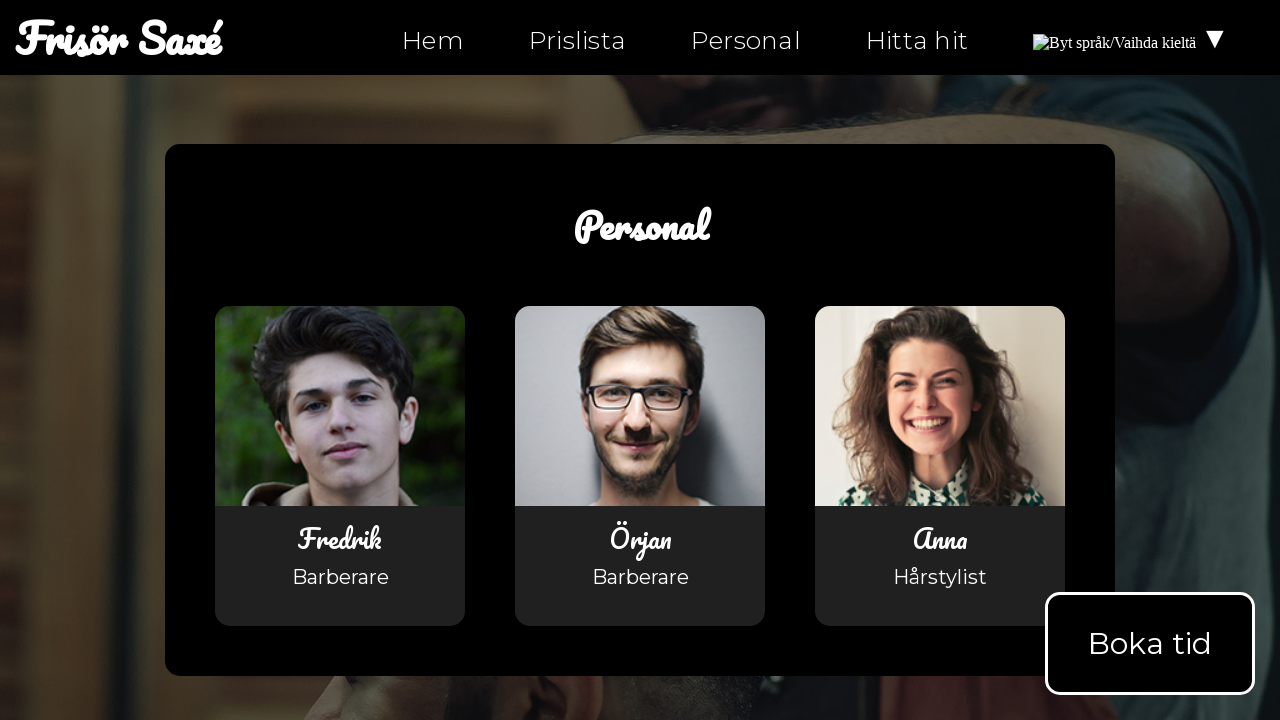

Navigated to hitta-hit.html
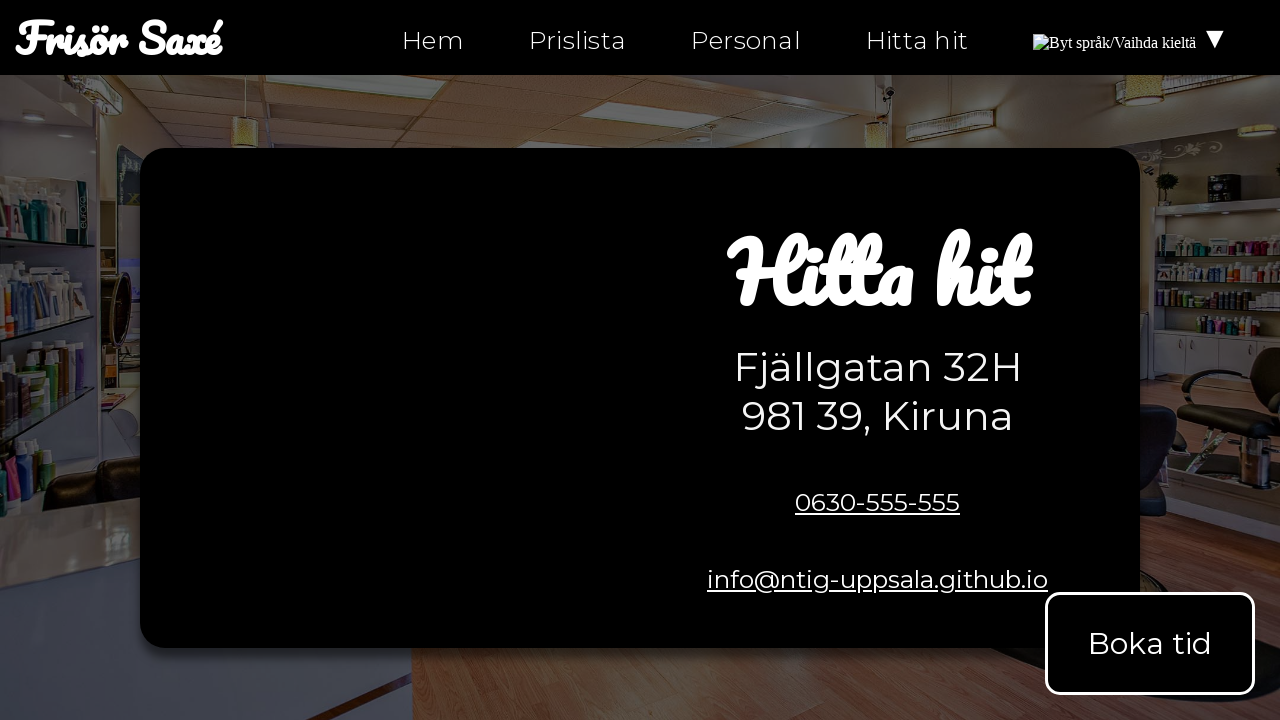

Waited for images to load on hitta-hit.html
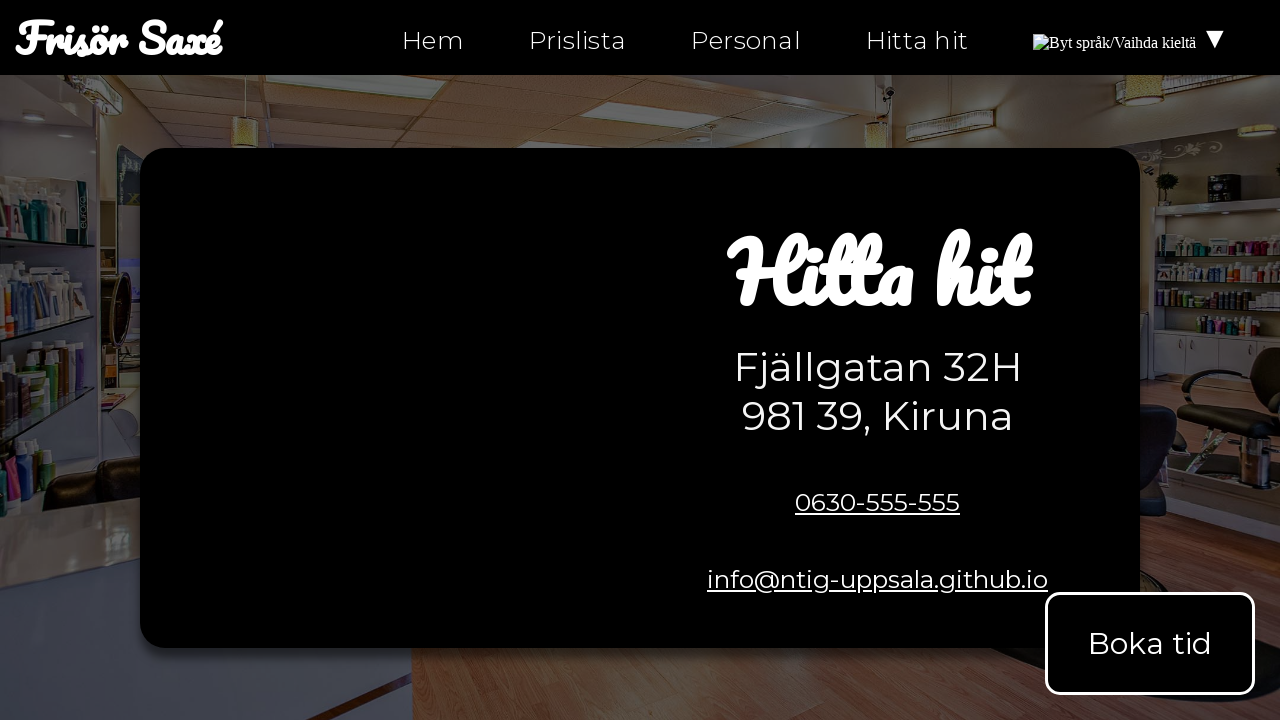

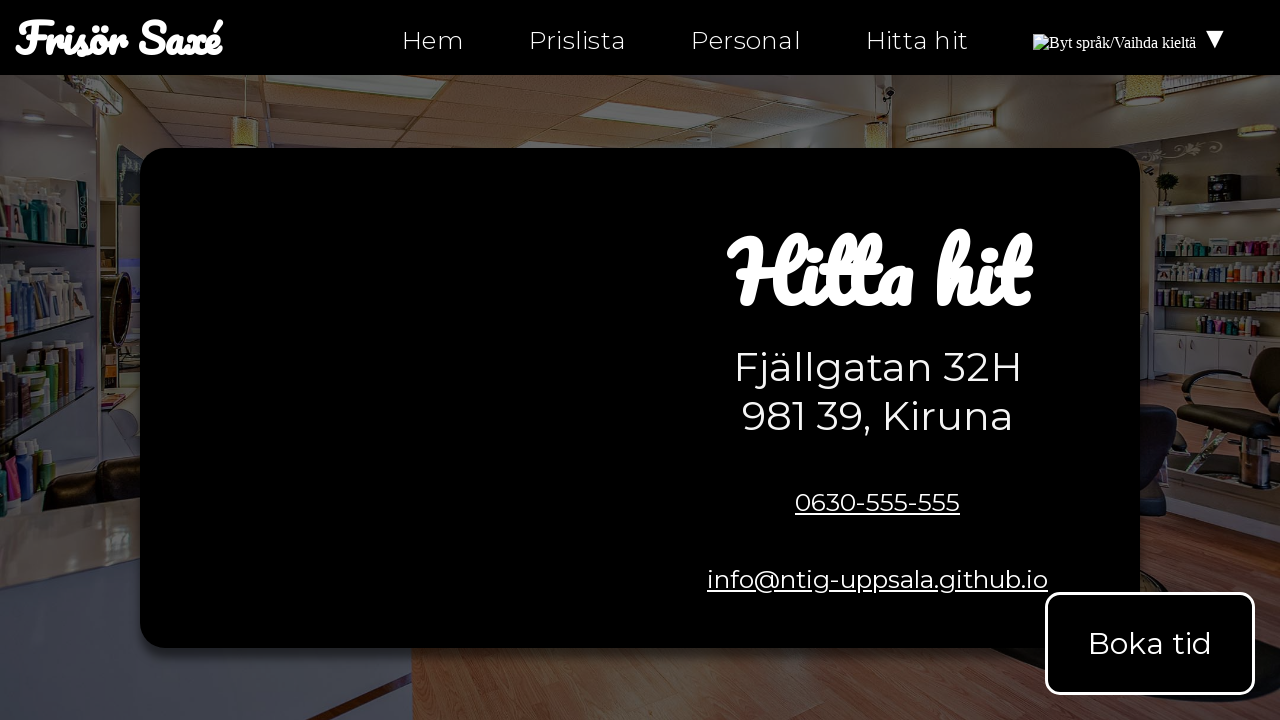